Tests the search functionality by searching for "fish" and verifying results are displayed

Starting URL: https://jpetstore.aspectran.com/

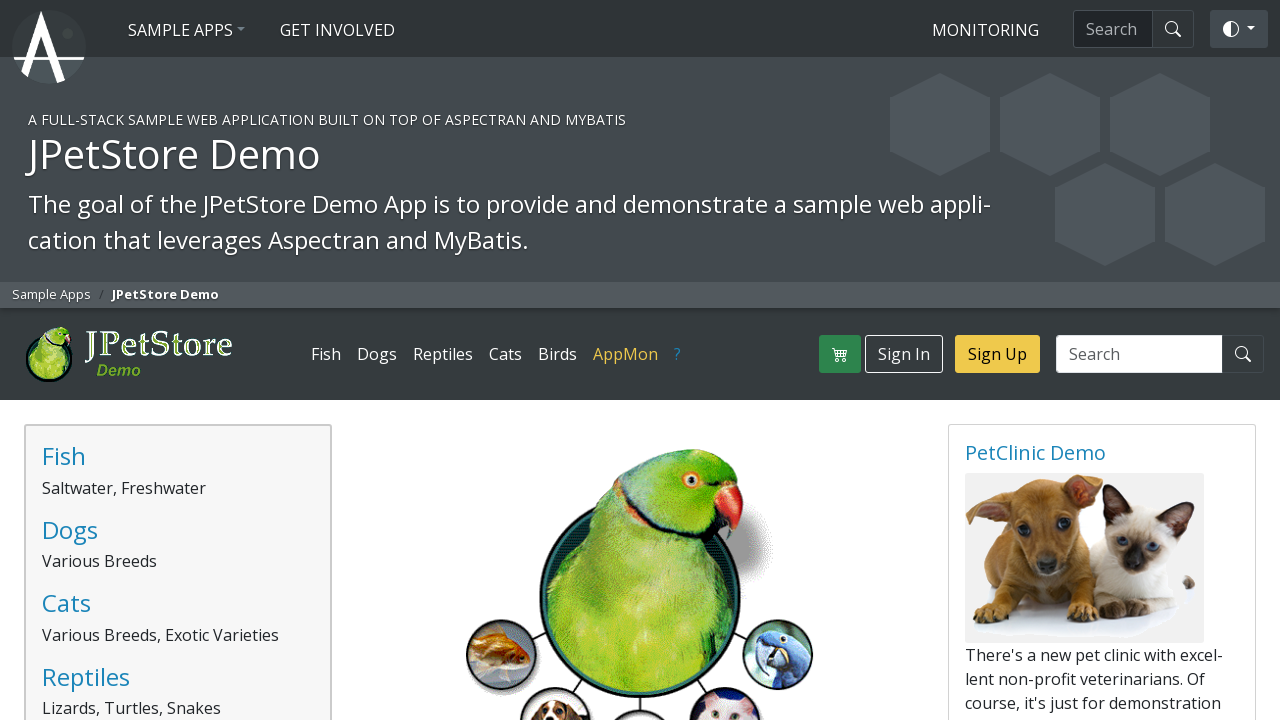

Waited for page body to load
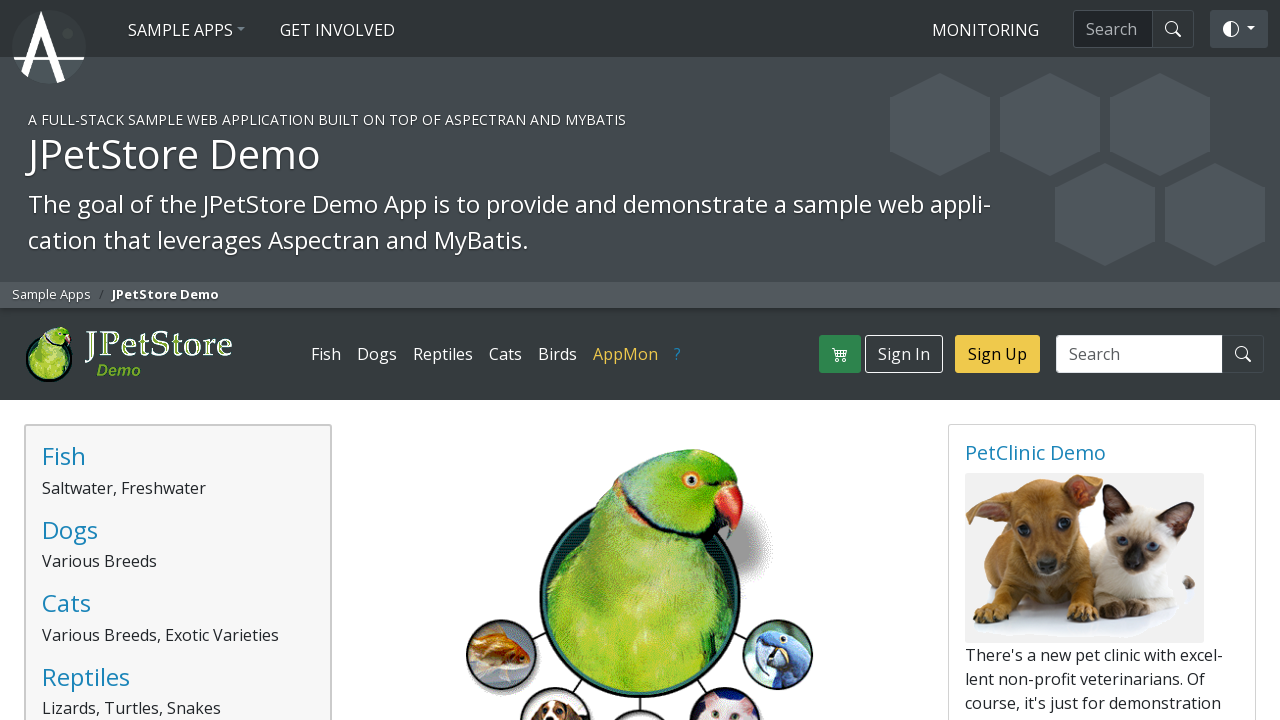

Filled search input with 'fish' on input[name='keyword'], input[type='search'], input[name*='search'], input[id*='s
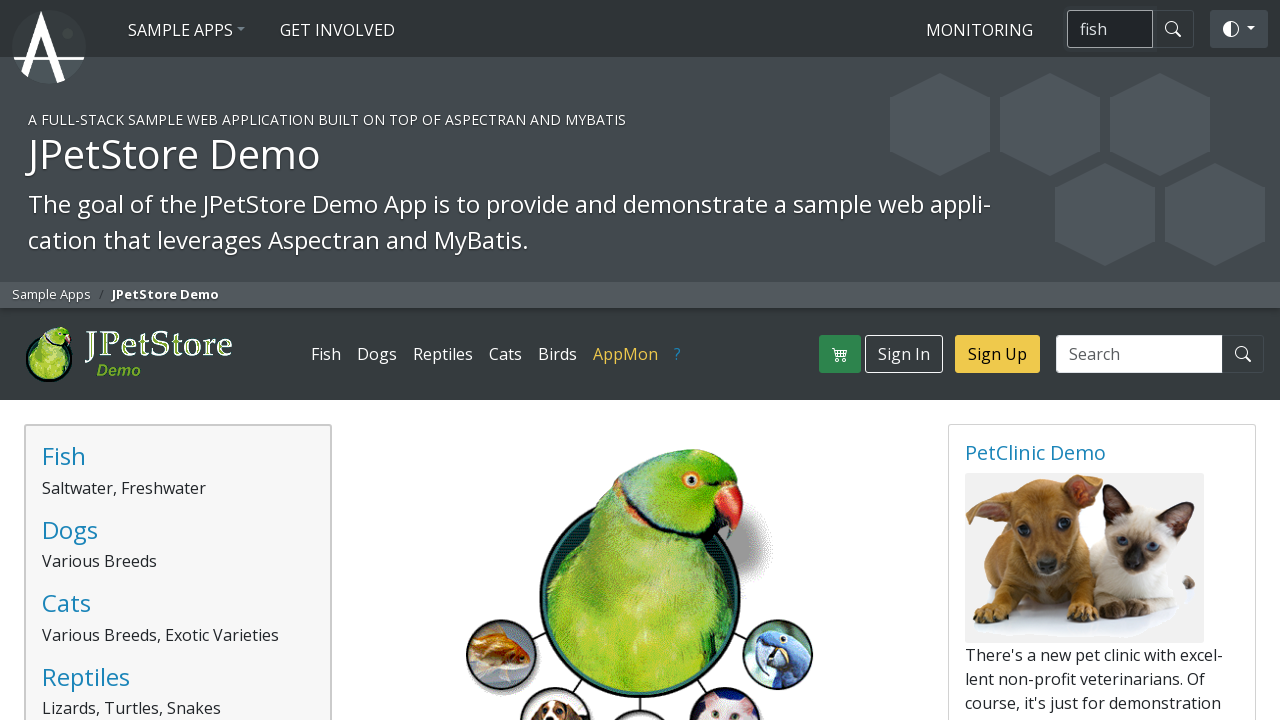

Pressed Enter to submit search on input[name='keyword'], input[type='search'], input[name*='search'], input[id*='s
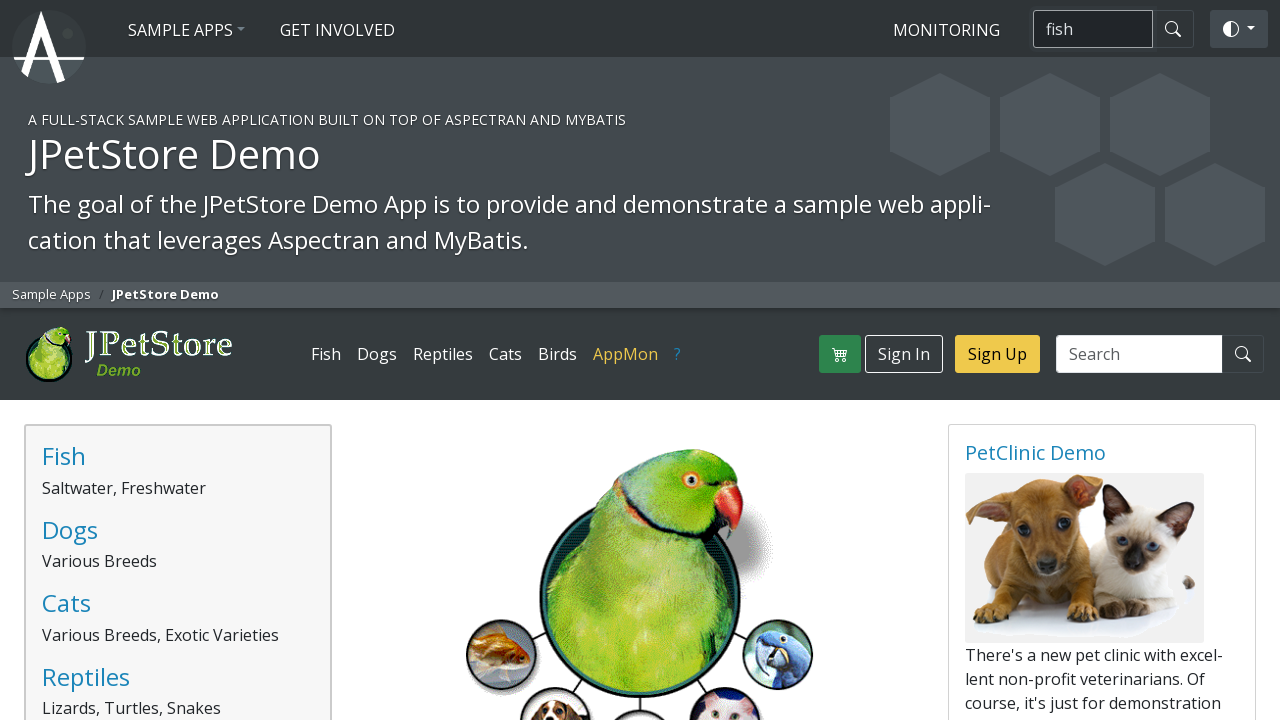

Waited for results page to load
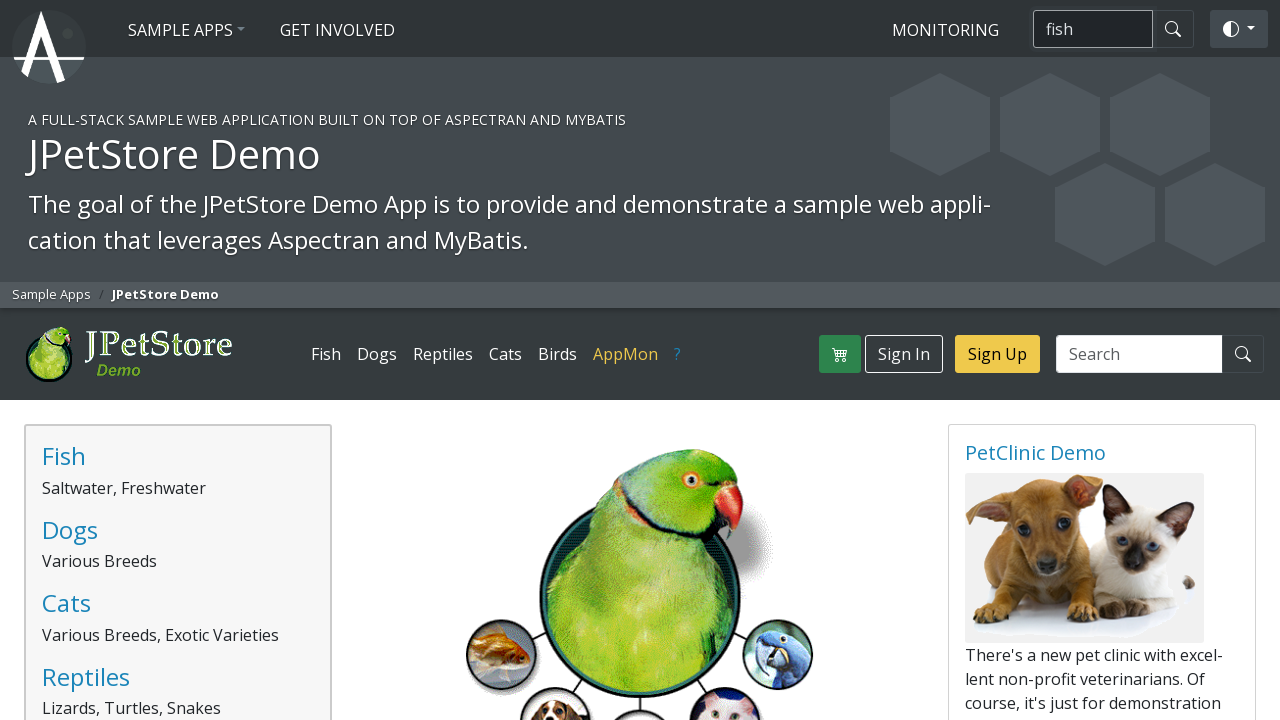

Verified search results are displayed for 'fish'
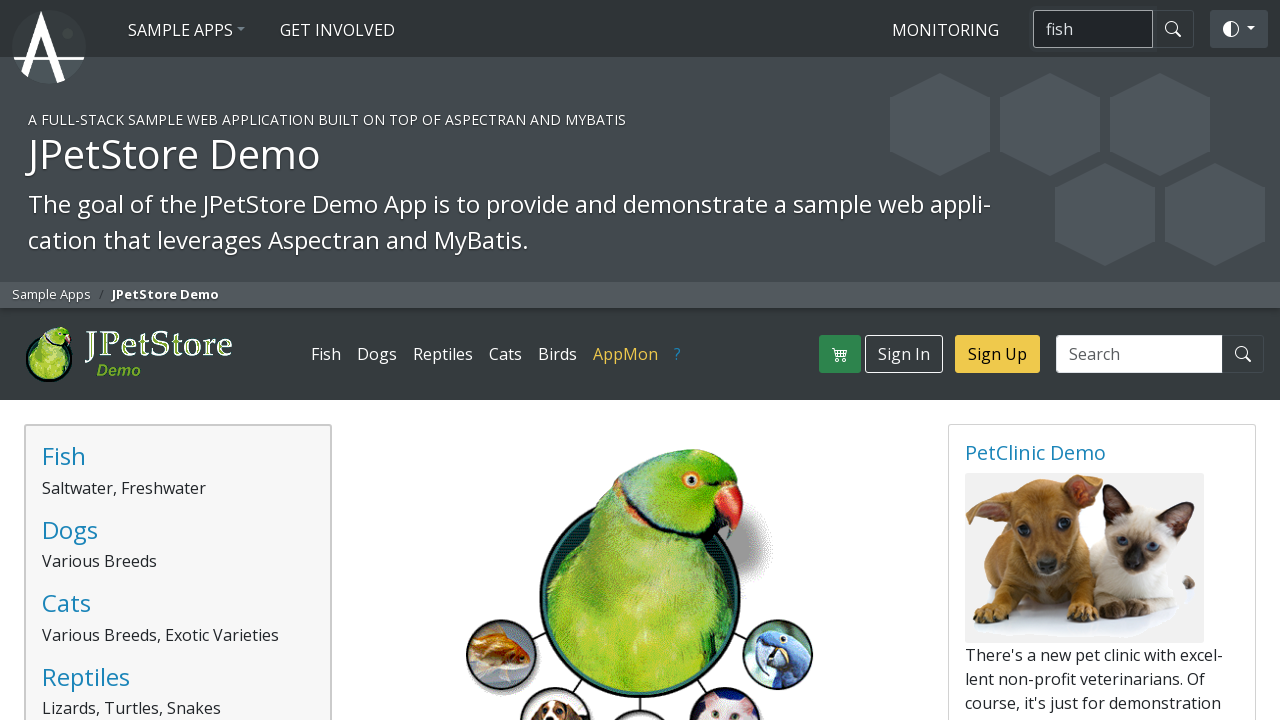

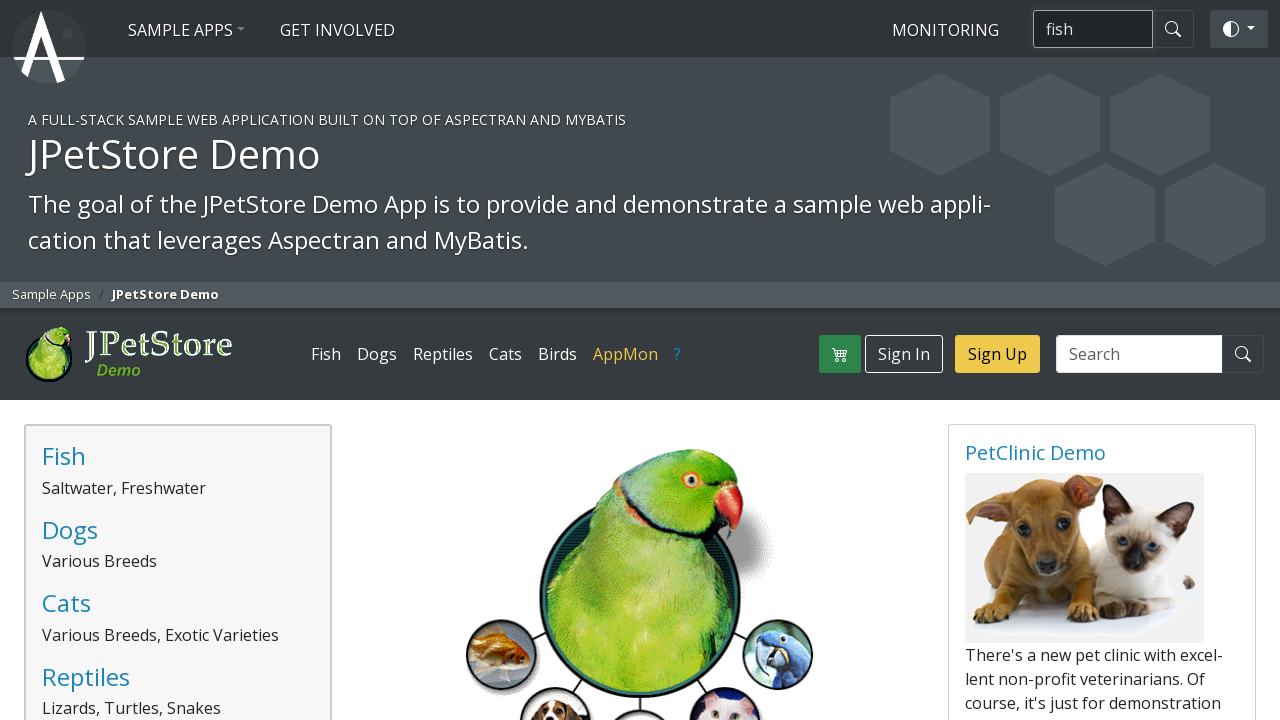